Tests a todo list application by adding multiple todo items and verifying the active tasks count

Starting URL: https://todolist.james.am/#/

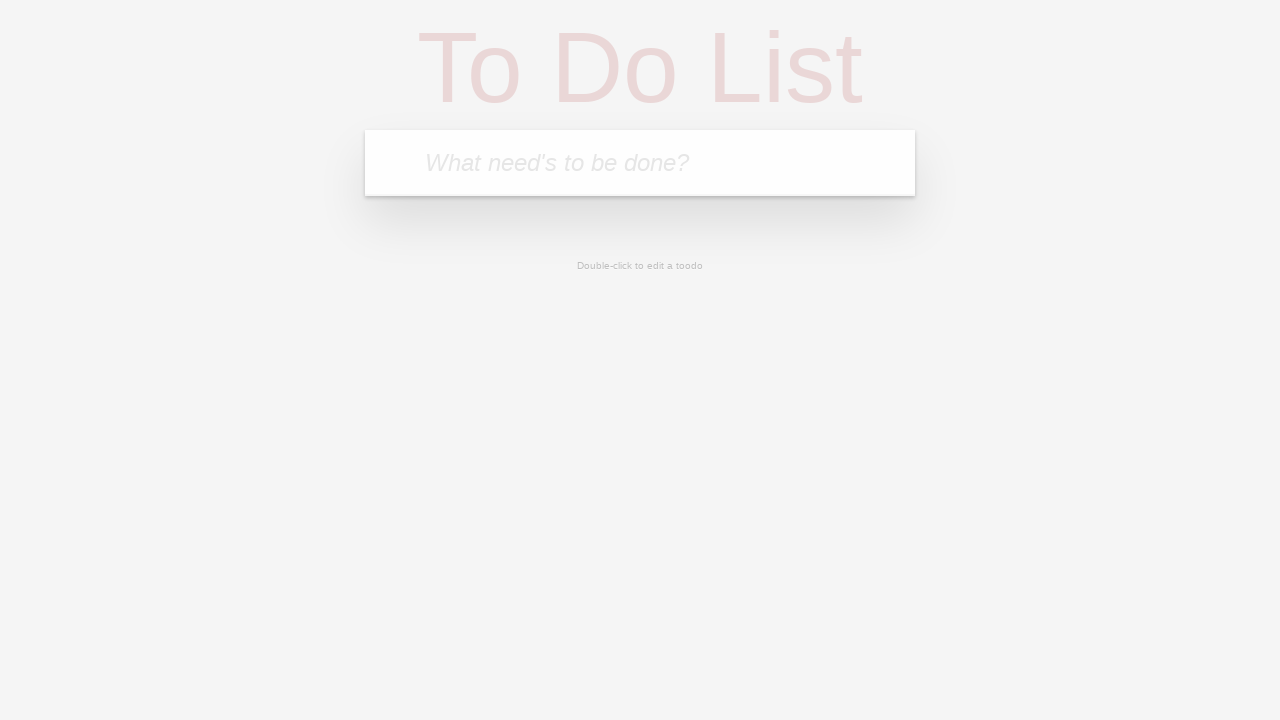

Waited for todo input field to be available
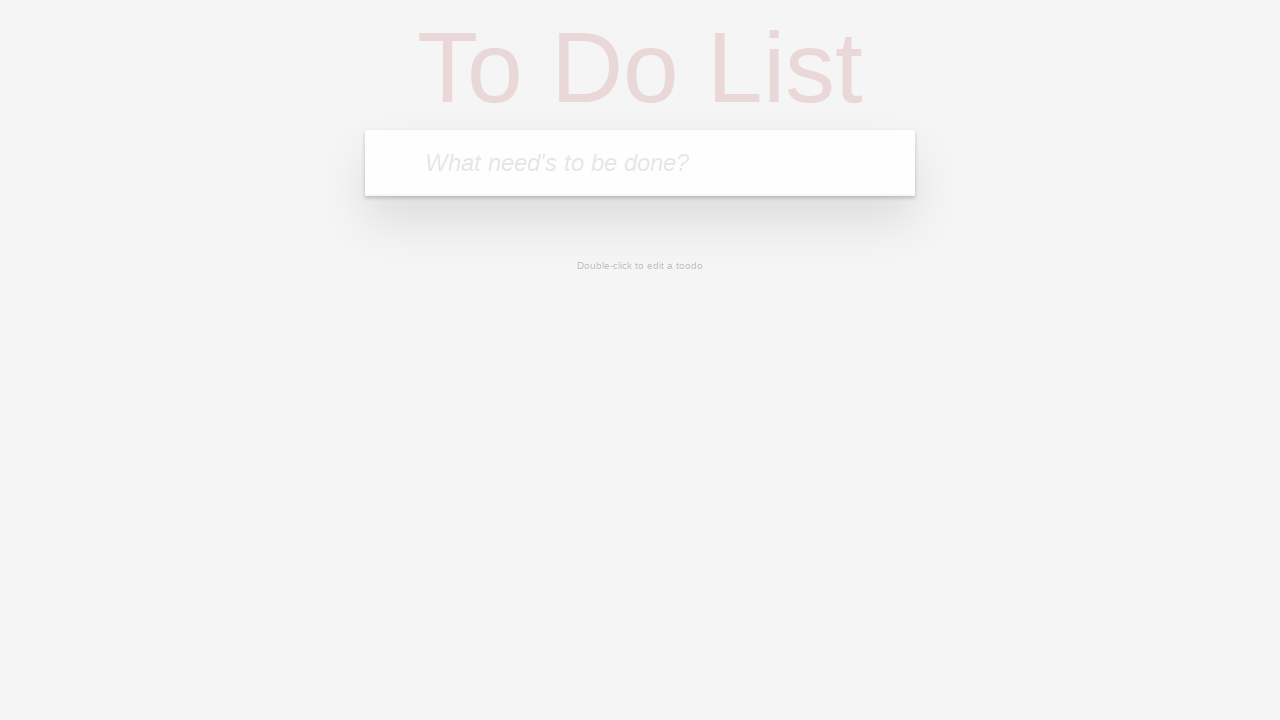

Filled first todo item '1 uzduotis' on .new-todo
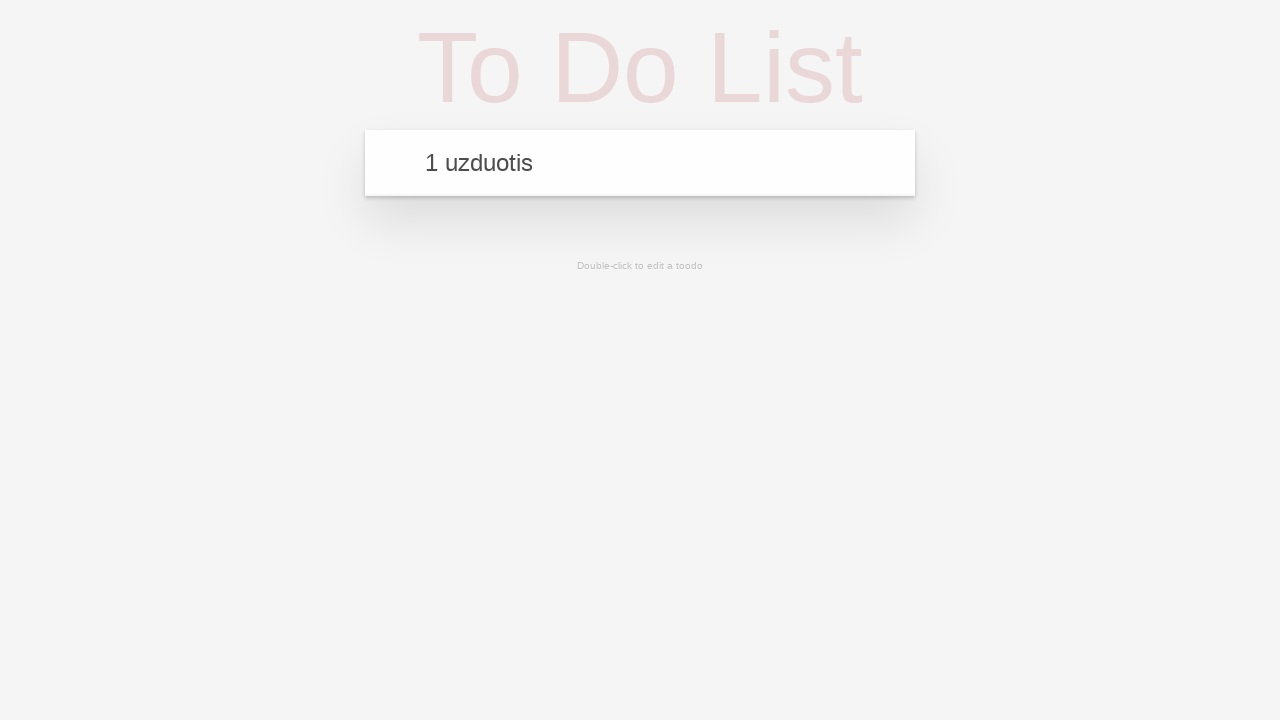

Pressed Enter to add first todo item on .new-todo
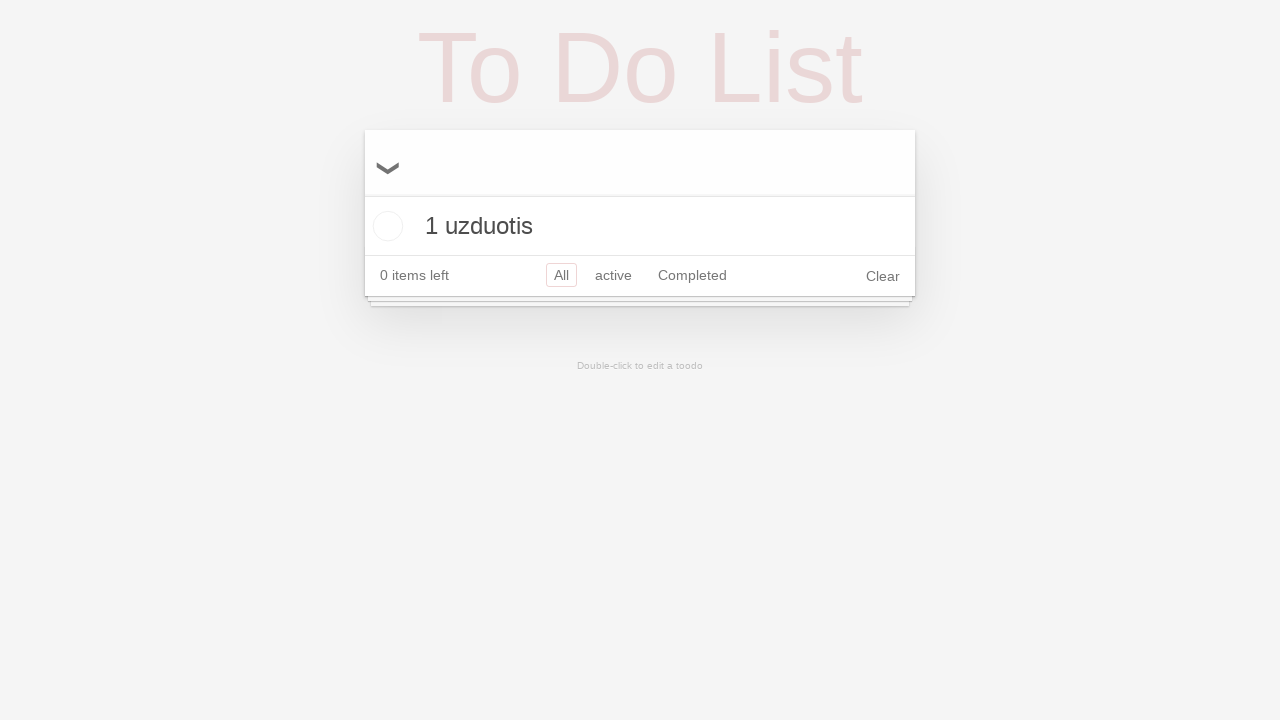

Filled second todo item '2 uzduotis' on .new-todo
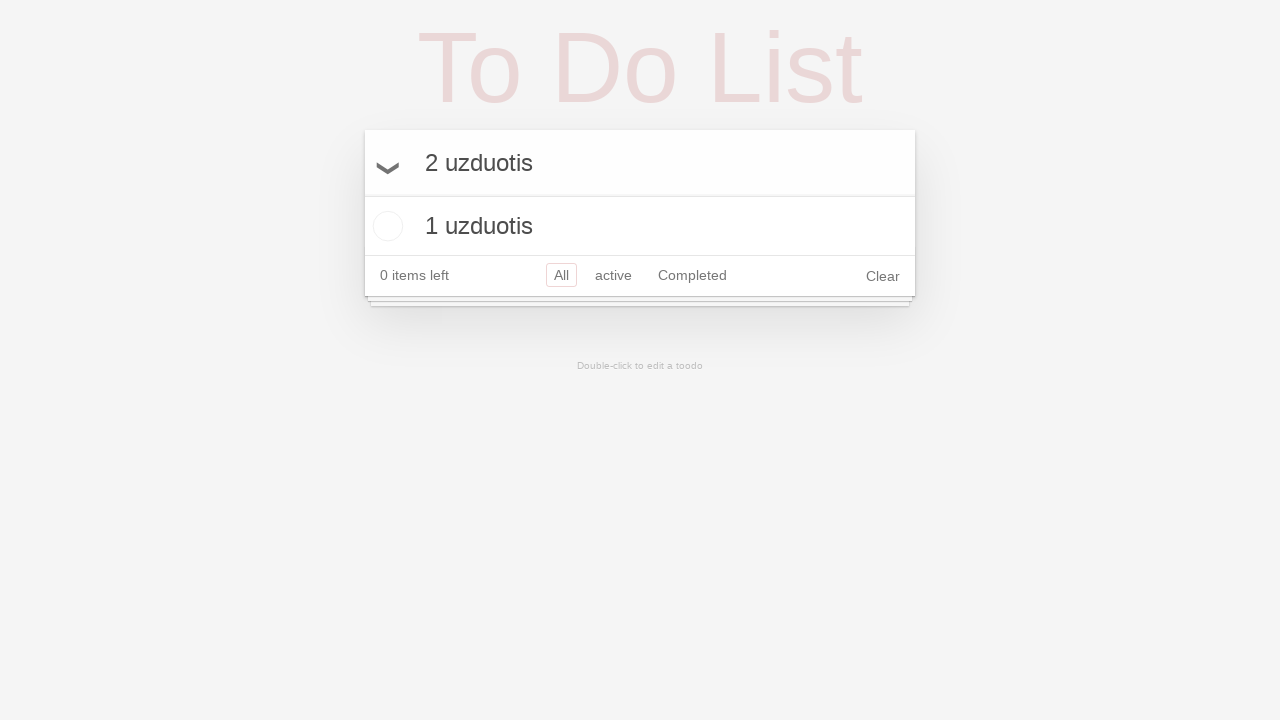

Pressed Enter to add second todo item on .new-todo
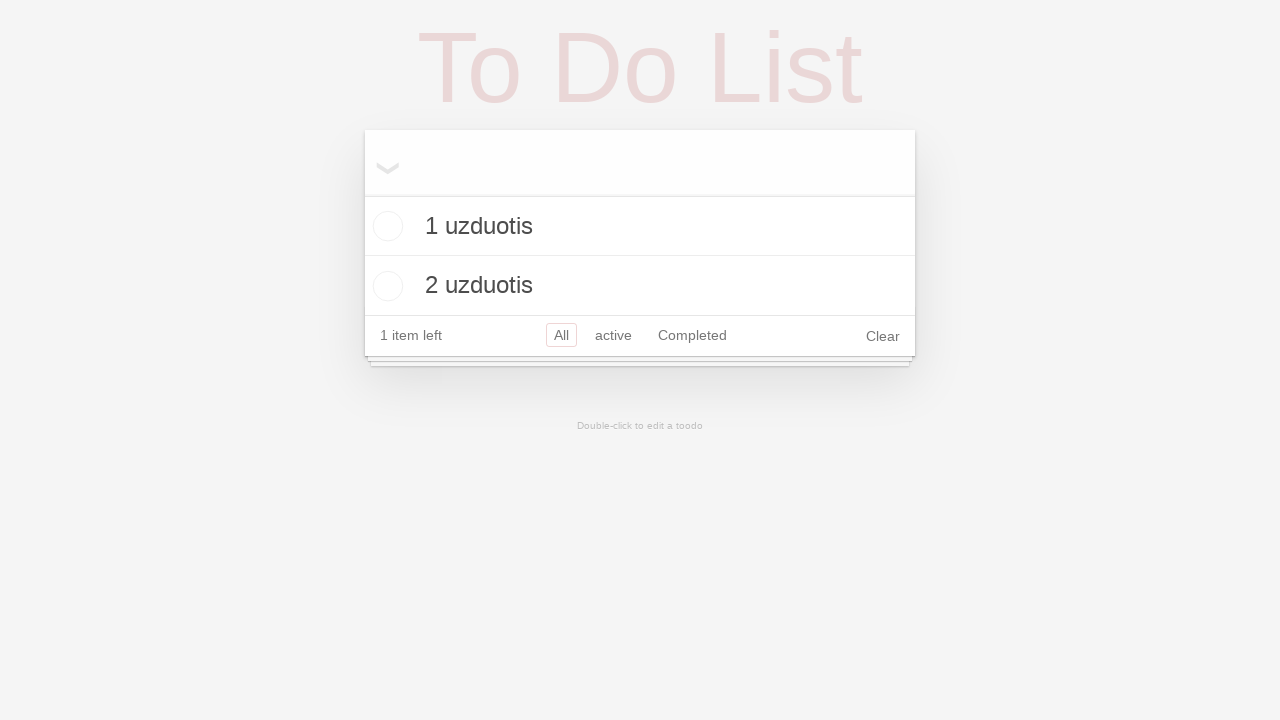

Filled third todo item '3 uzduotis' on .new-todo
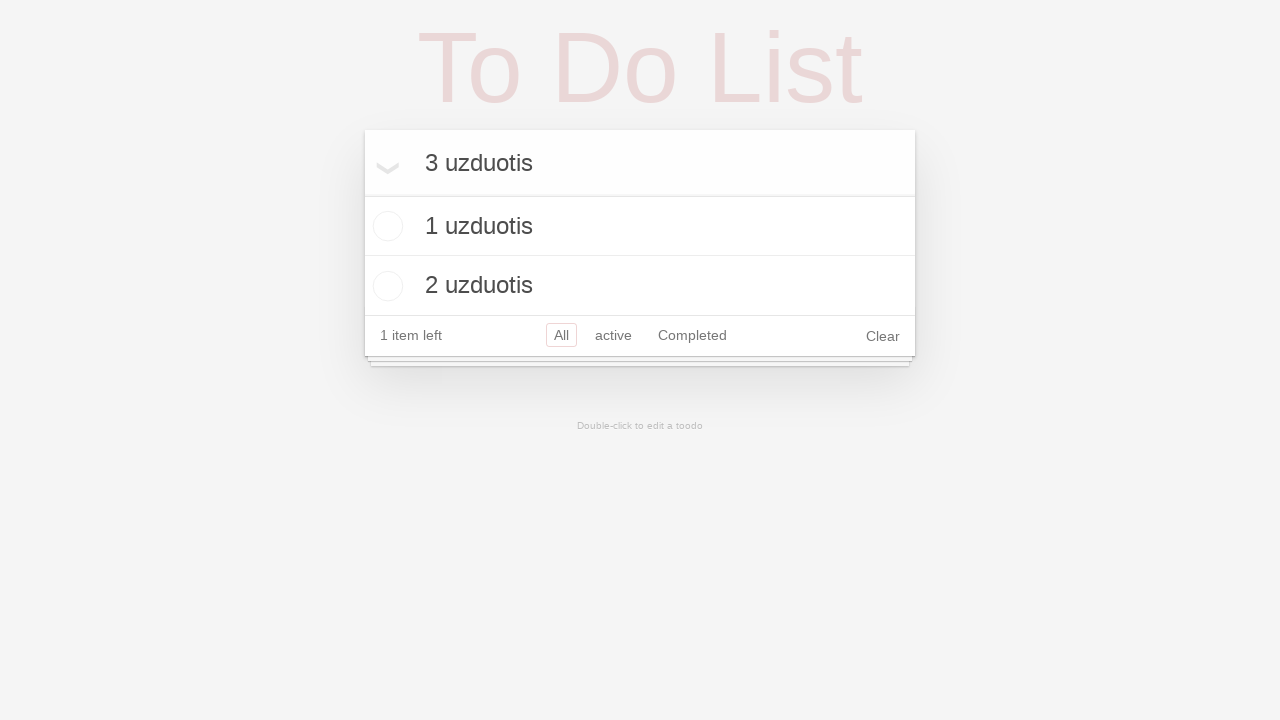

Pressed Enter to add third todo item on .new-todo
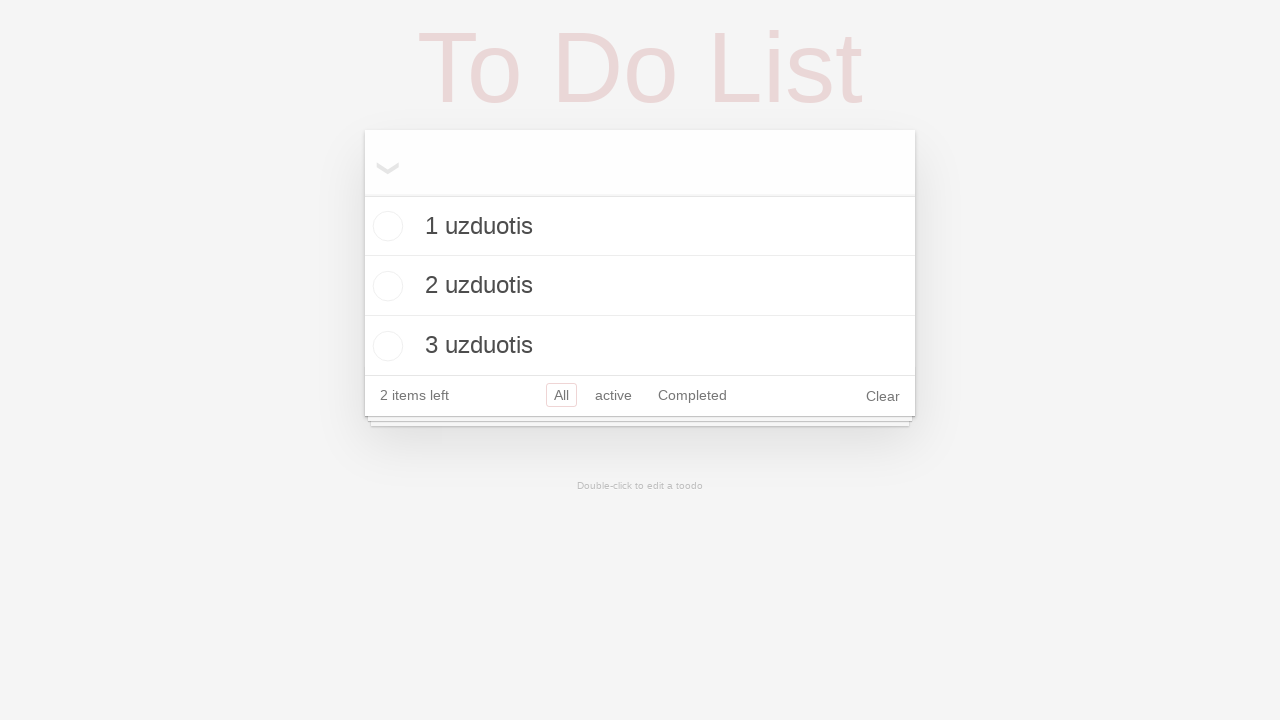

Filled fourth todo item '4 uzduotis' on .new-todo
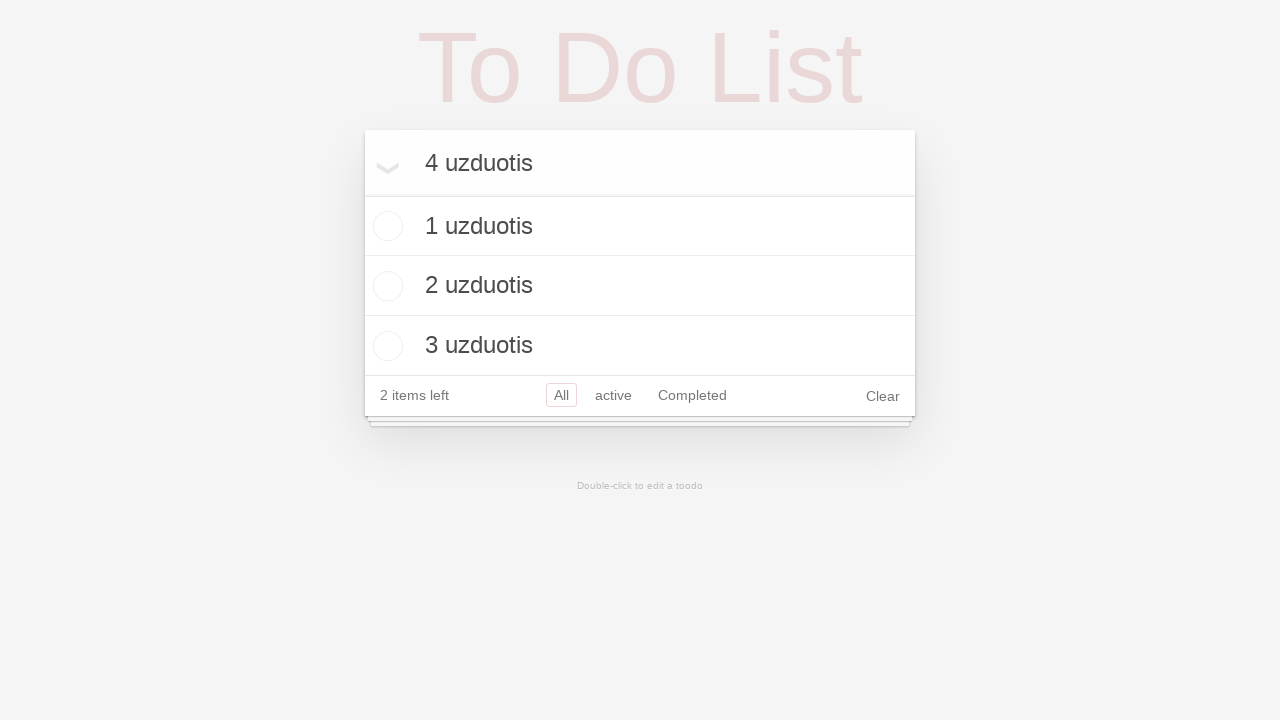

Pressed Enter to add fourth todo item on .new-todo
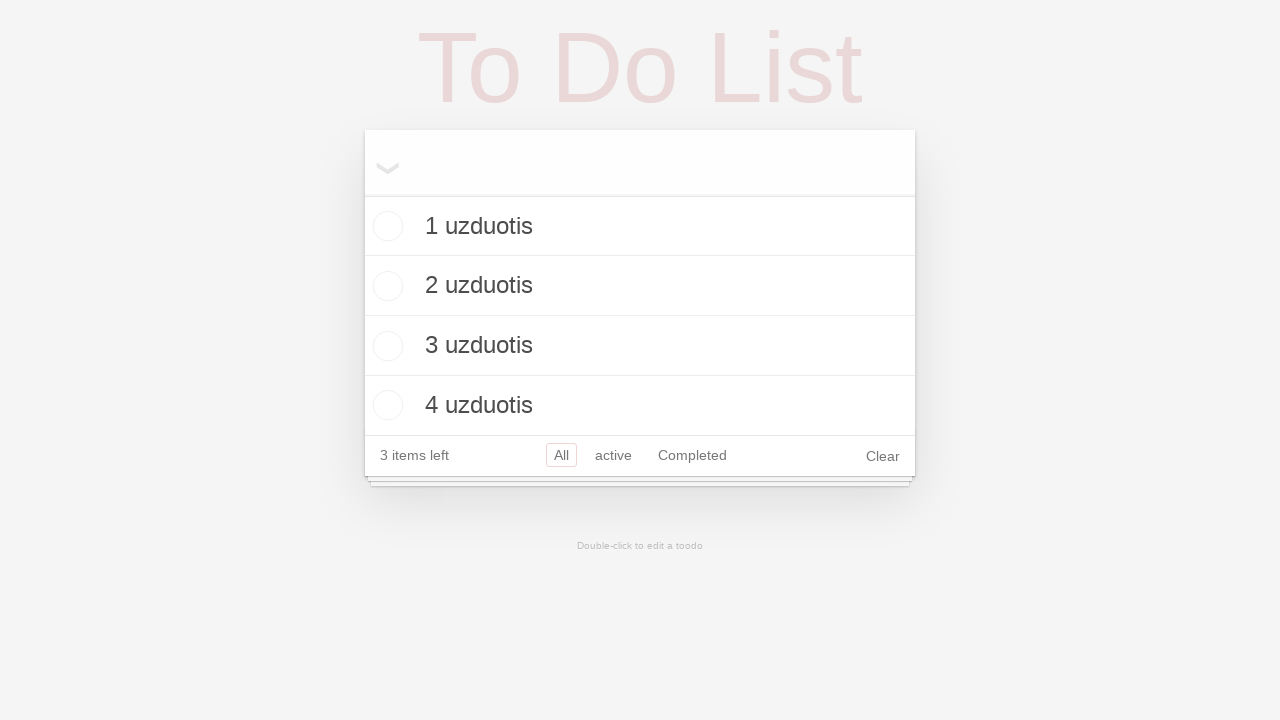

Clicked on the active tasks filter at (613, 455) on xpath=//ul/li[2]/a[contains(., 'active')]
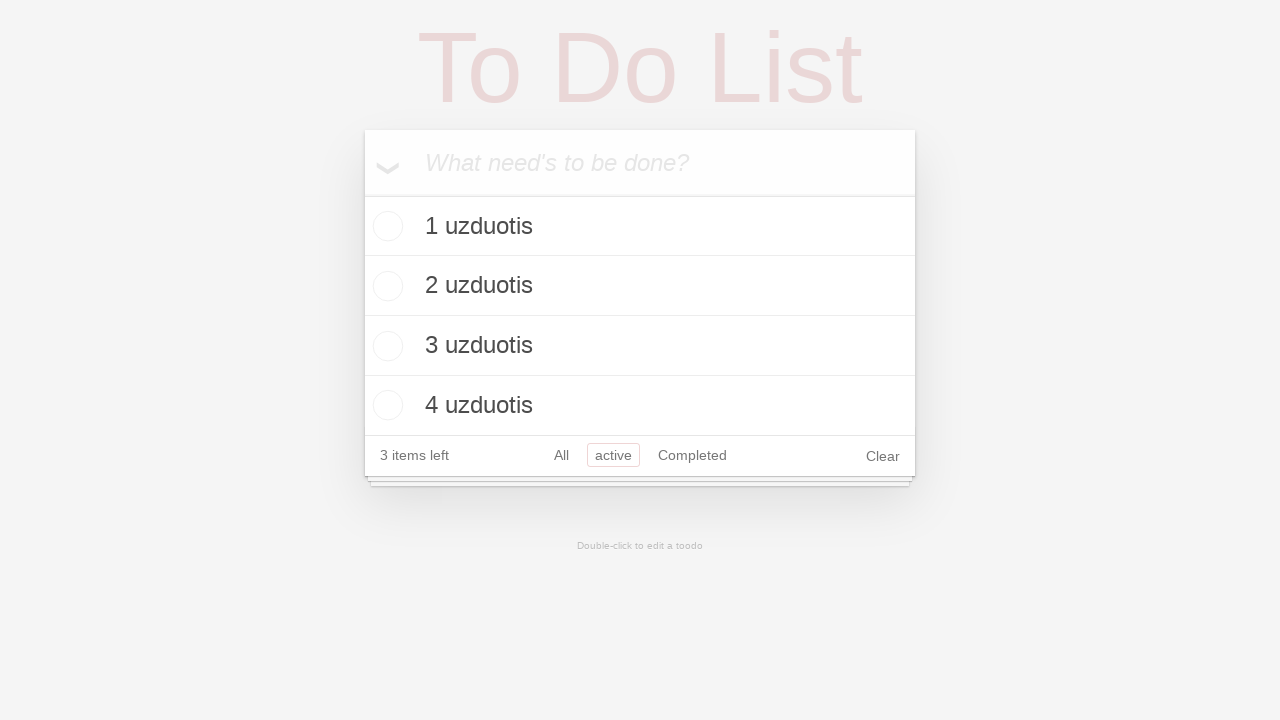

Waited for the todo list to update after filtering
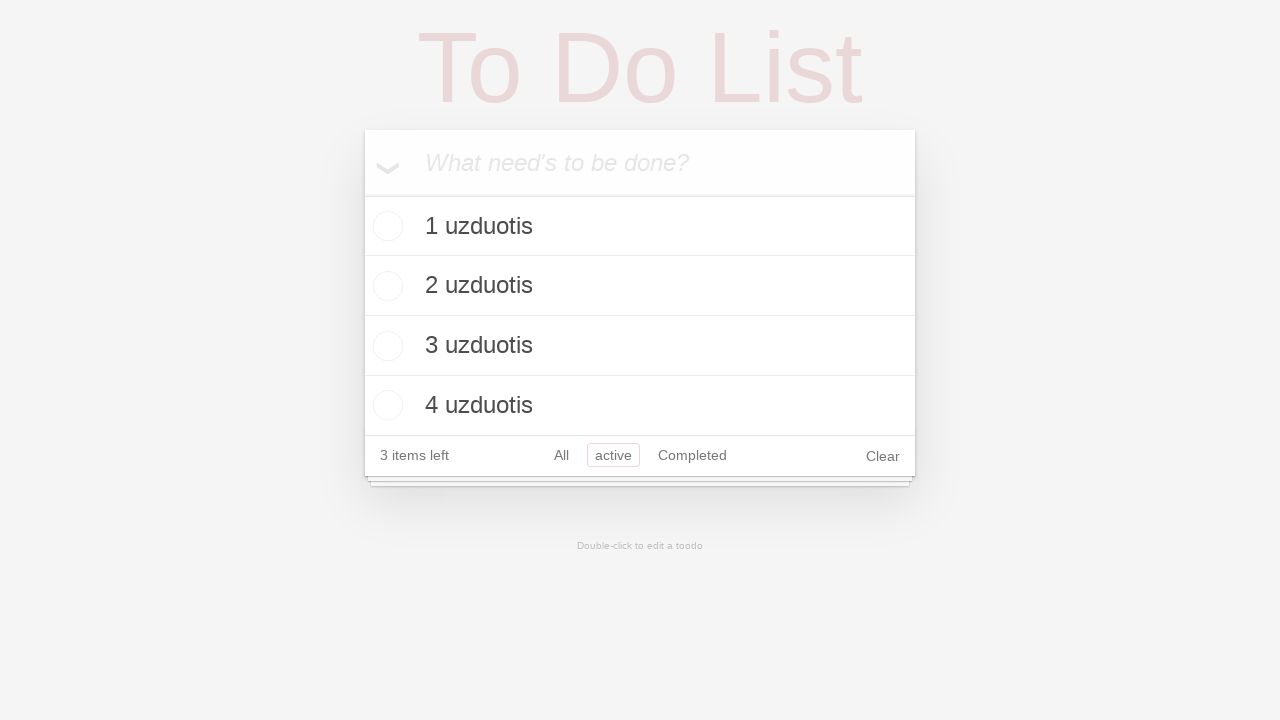

Retrieved active tasks count: 4
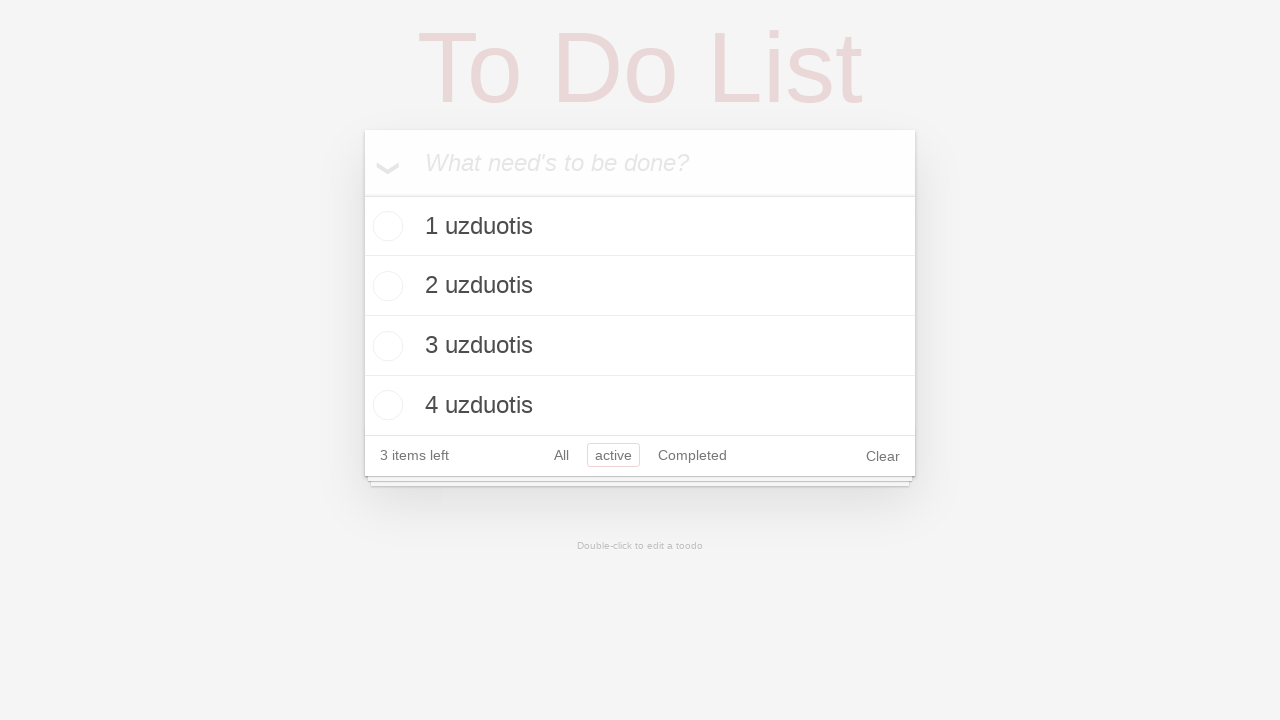

Verified that exactly 4 active tasks are displayed
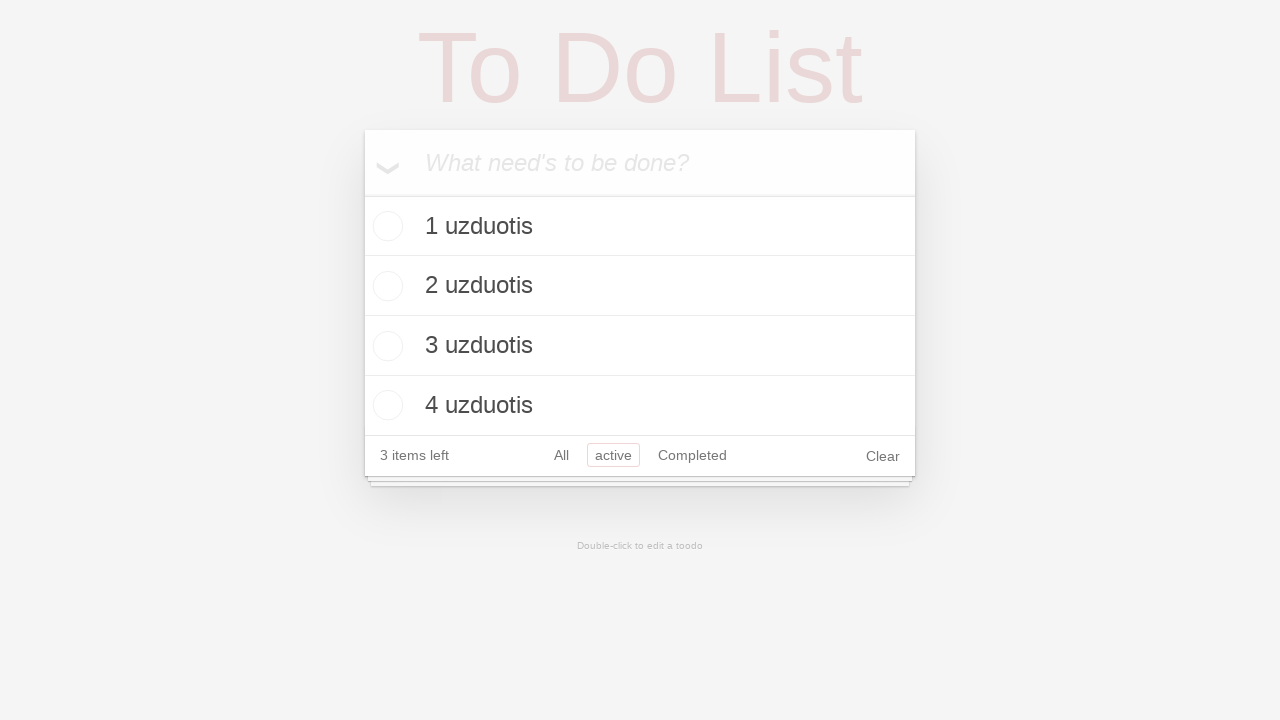

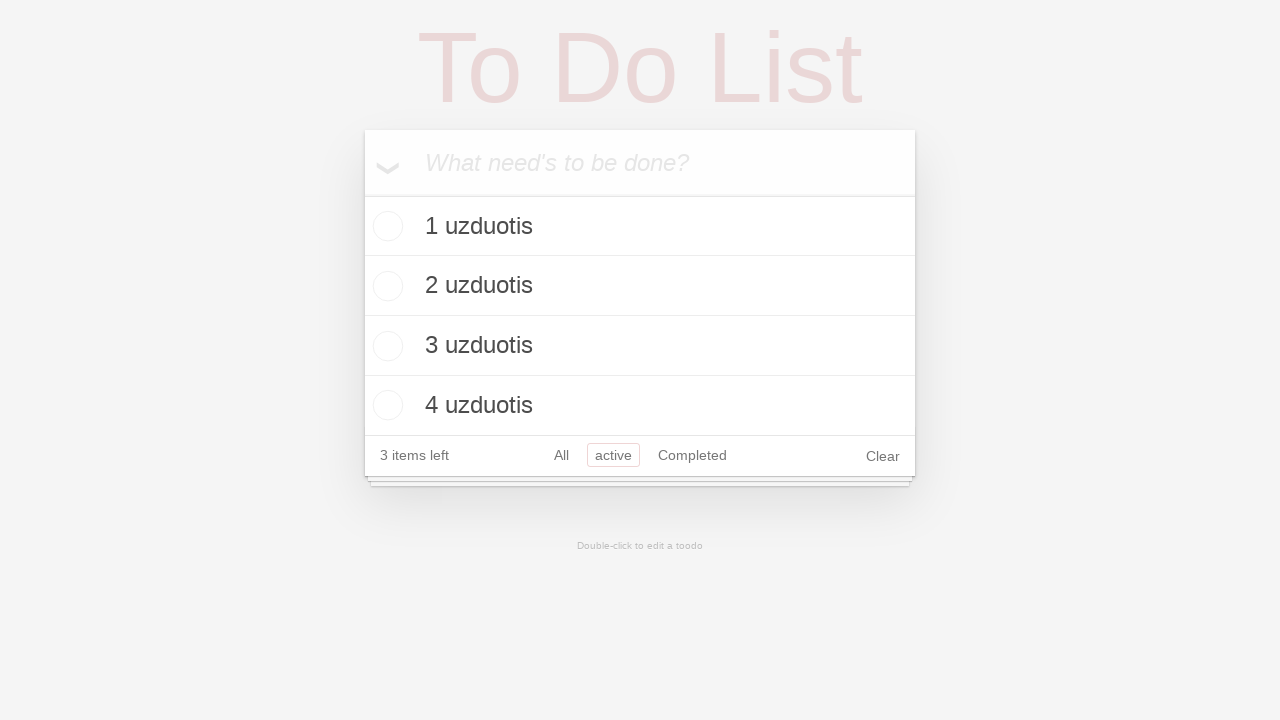